Tests that edits are cancelled when pressing Escape

Starting URL: https://demo.playwright.dev/todomvc

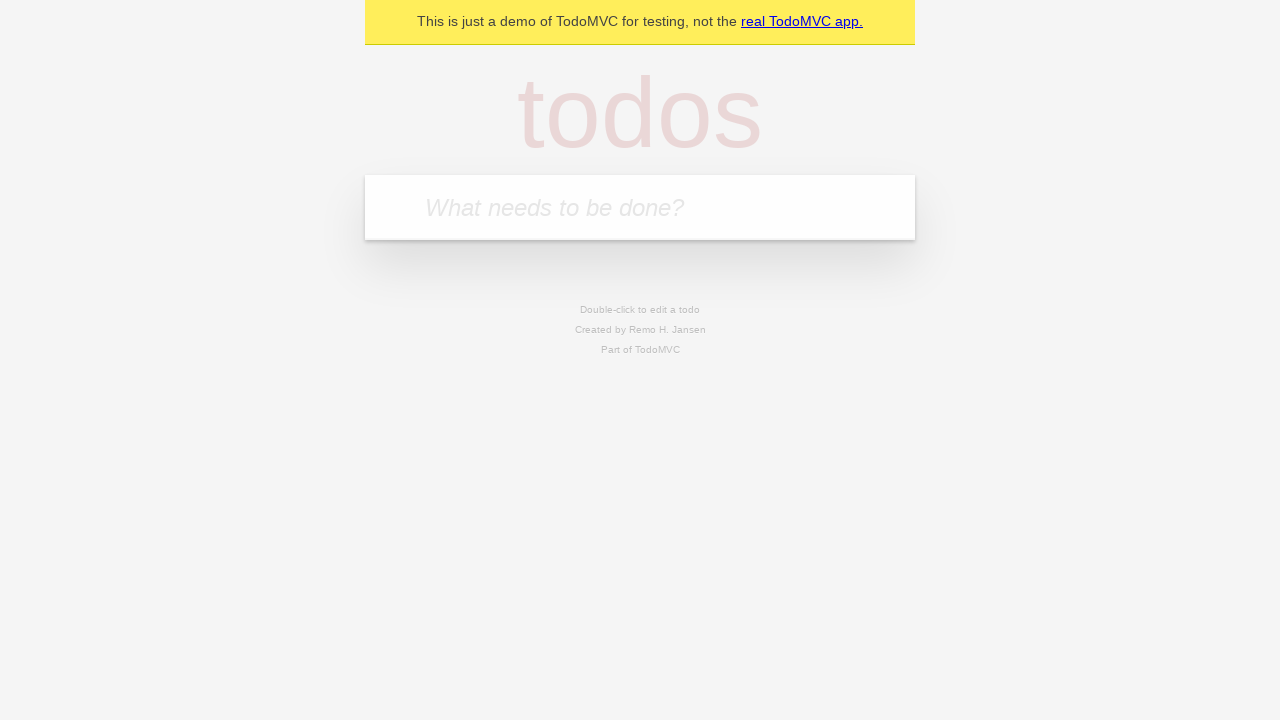

Filled input with 'buy some cheese' on internal:attr=[placeholder="What needs to be done?"i]
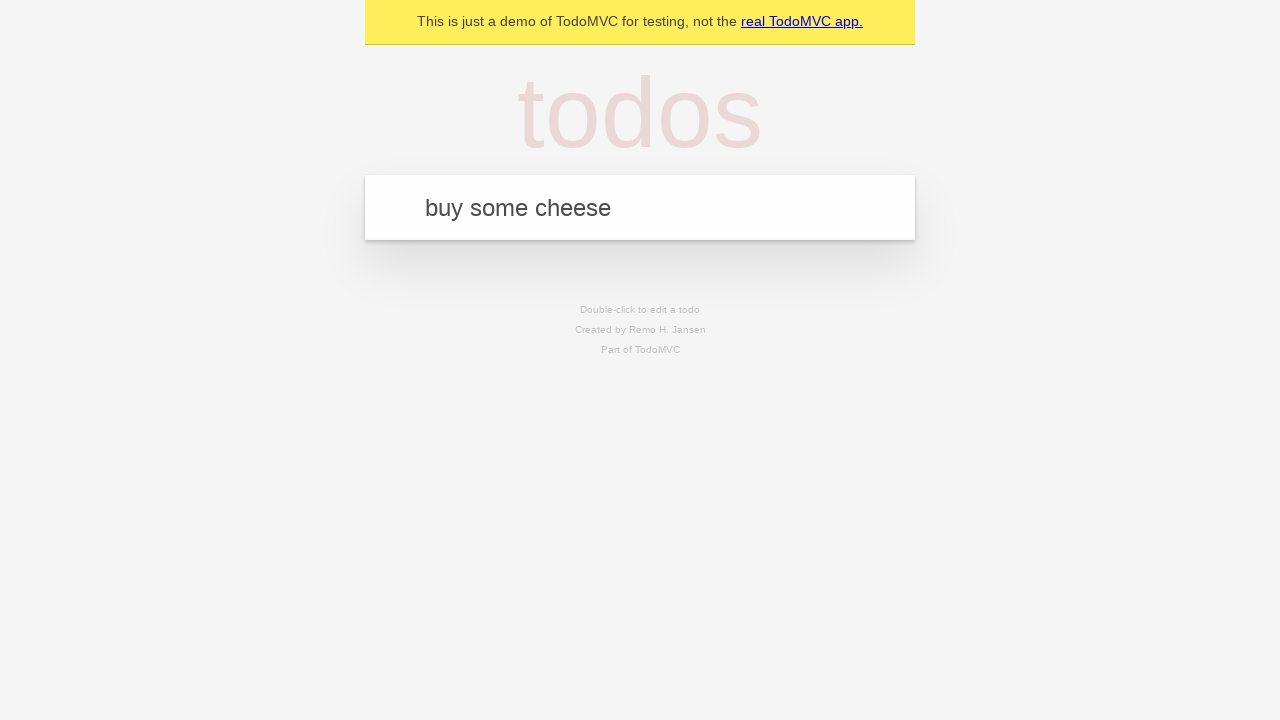

Pressed Enter to add first todo on internal:attr=[placeholder="What needs to be done?"i]
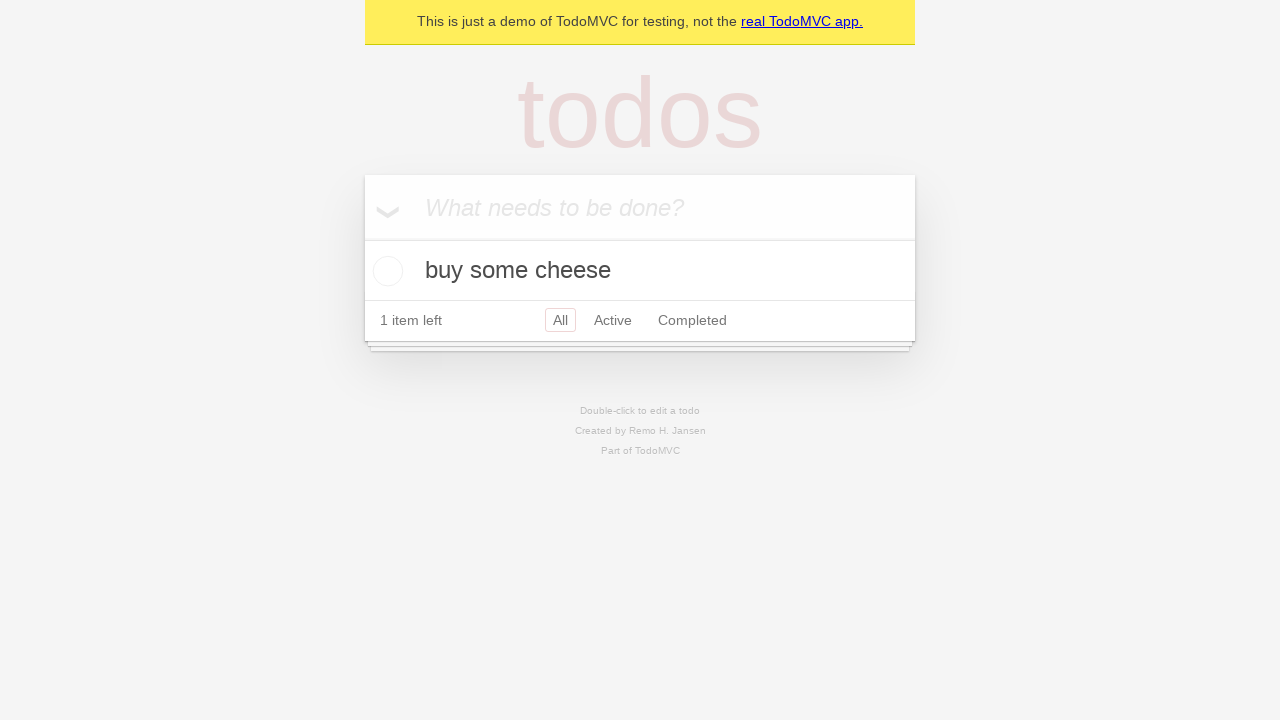

Filled input with 'feed the cat' on internal:attr=[placeholder="What needs to be done?"i]
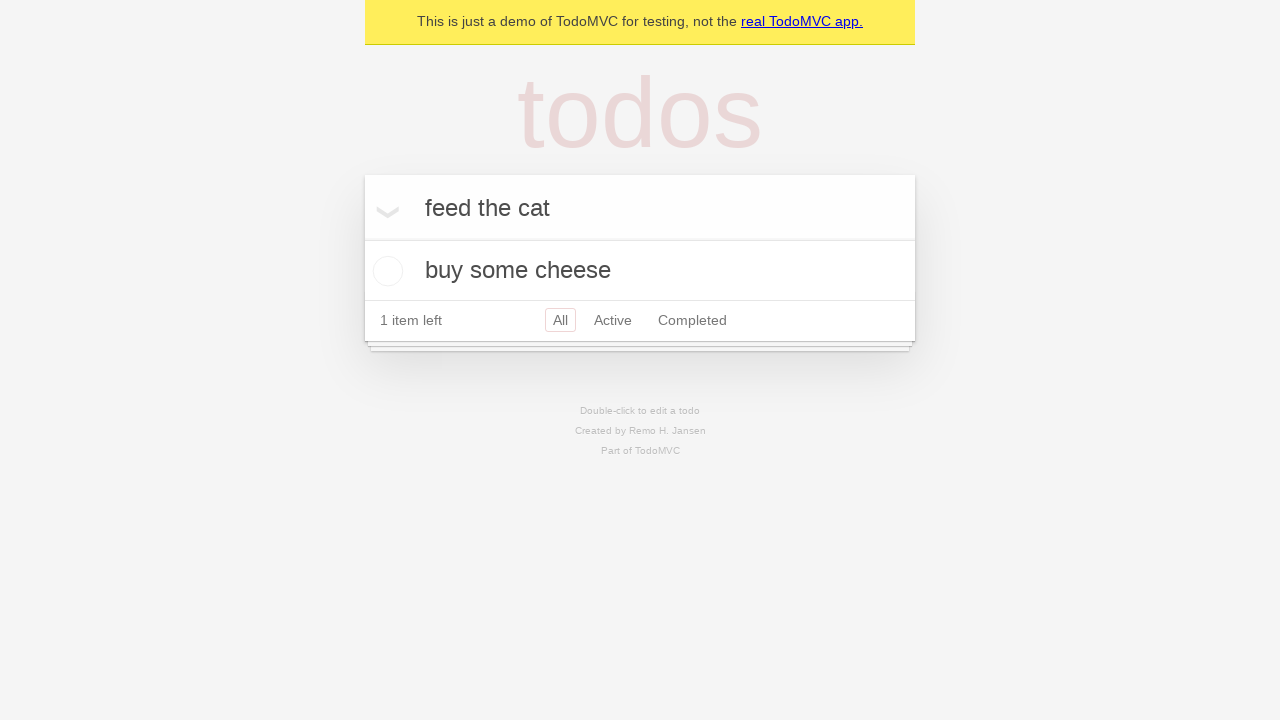

Pressed Enter to add second todo on internal:attr=[placeholder="What needs to be done?"i]
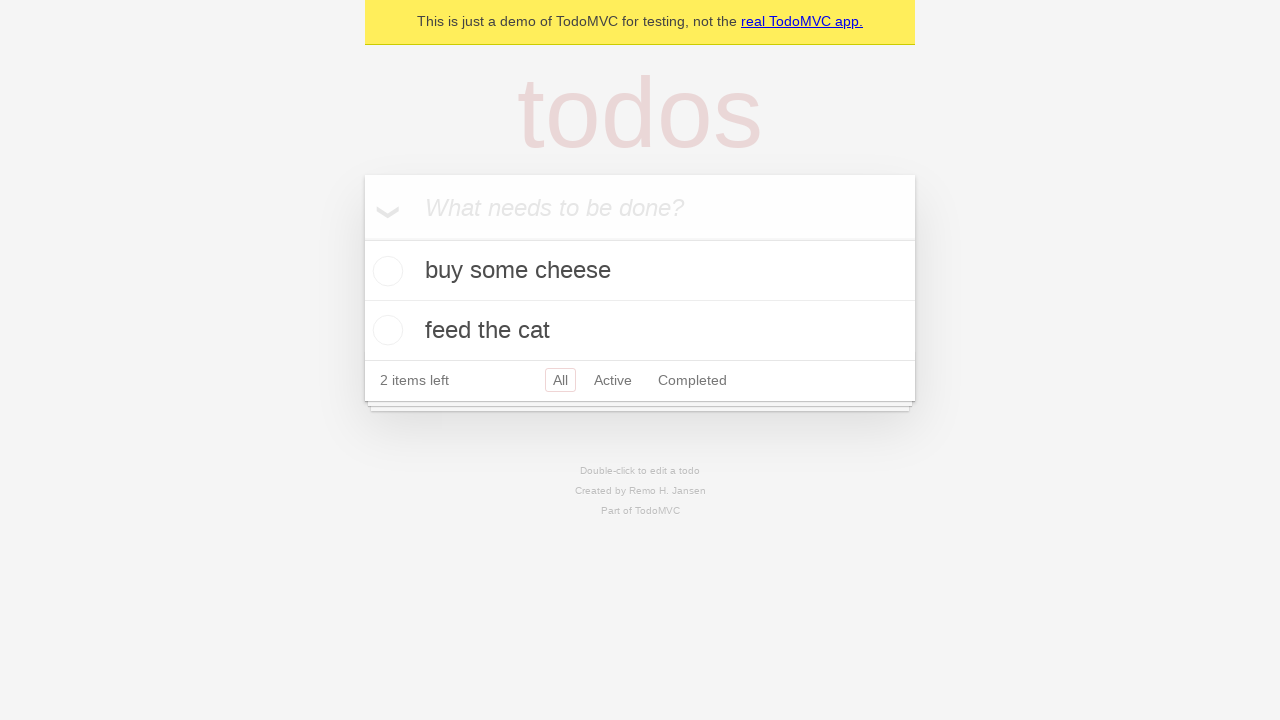

Filled input with 'book a doctors appointment' on internal:attr=[placeholder="What needs to be done?"i]
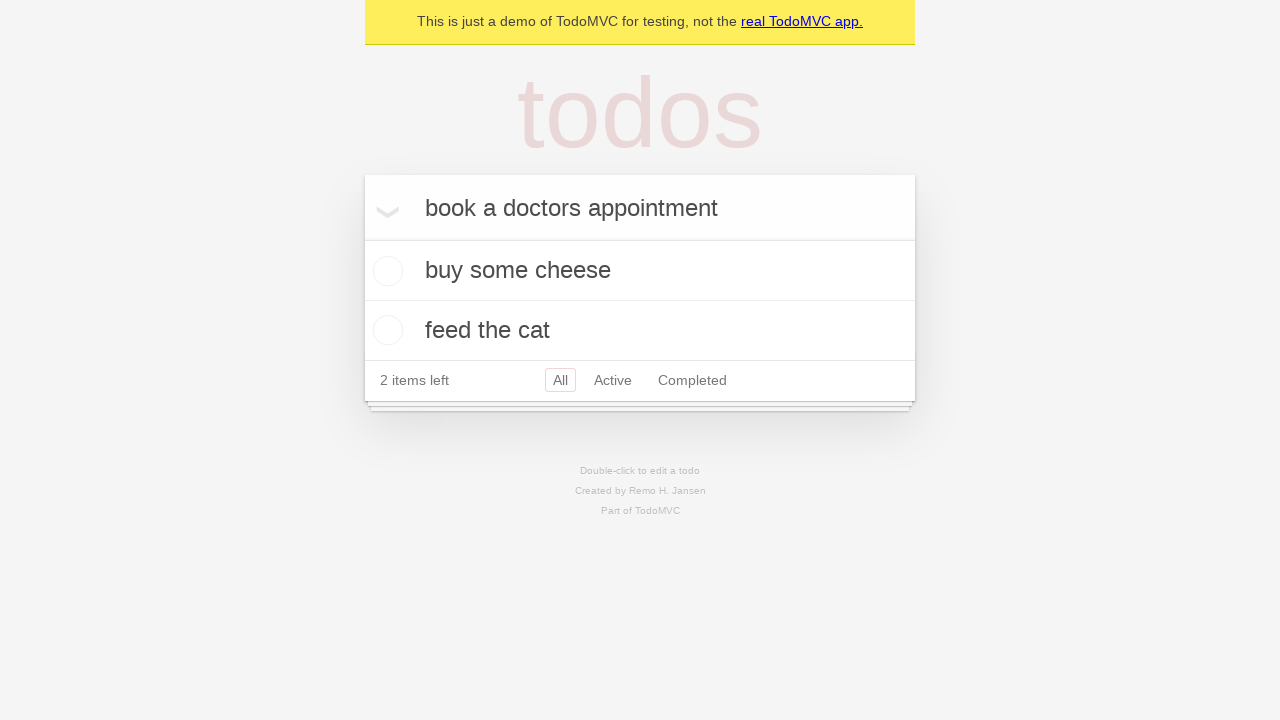

Pressed Enter to add third todo on internal:attr=[placeholder="What needs to be done?"i]
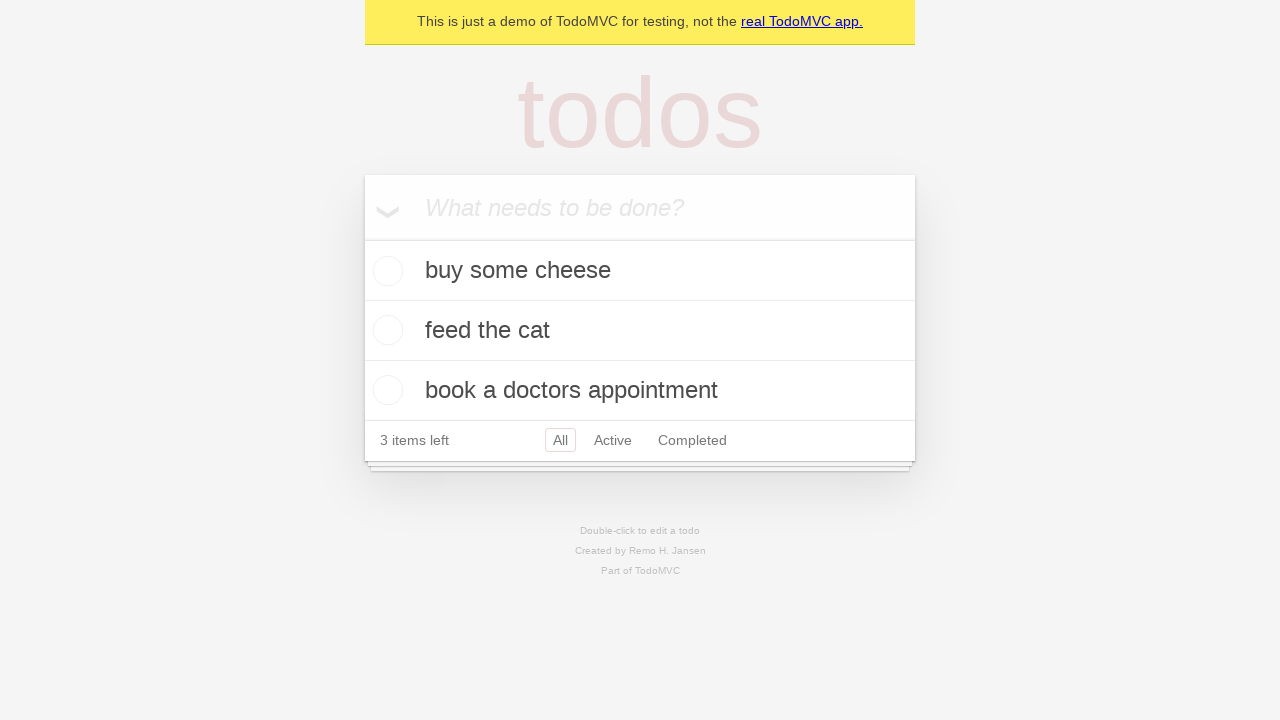

Waited for all 3 todos to be present in the DOM
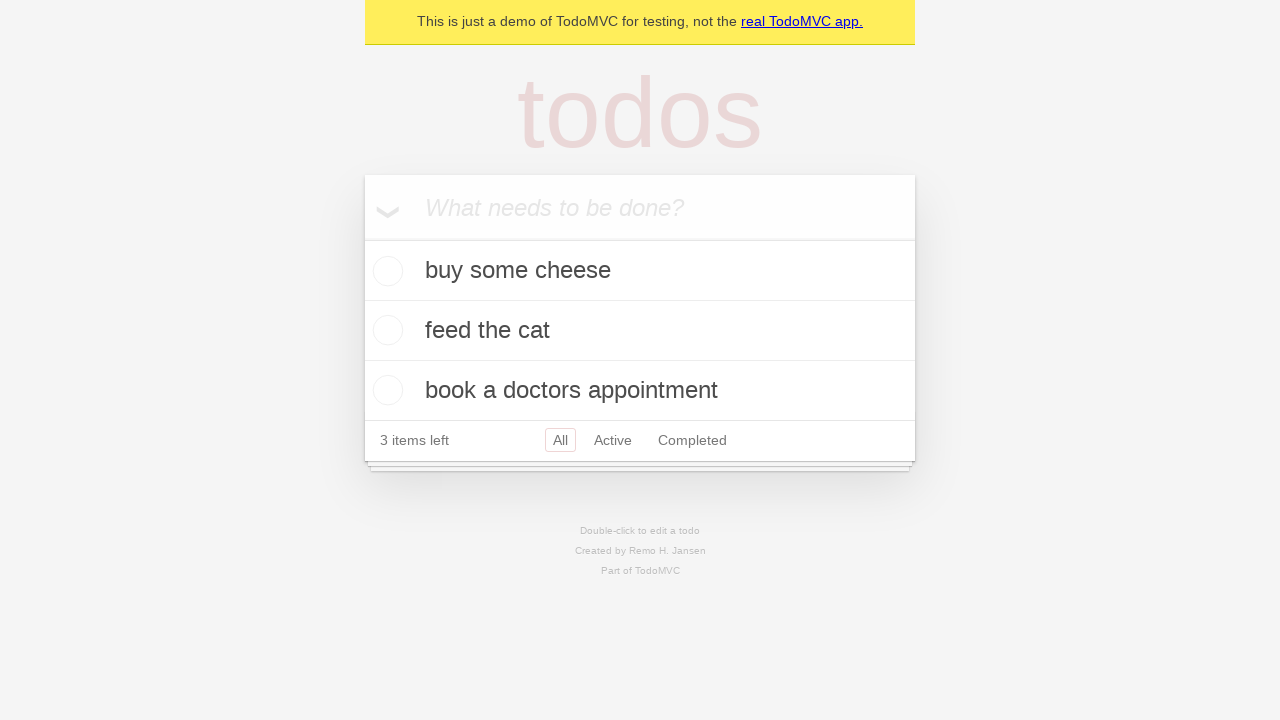

Double-clicked second todo to enter edit mode at (640, 331) on internal:testid=[data-testid="todo-item"s] >> nth=1
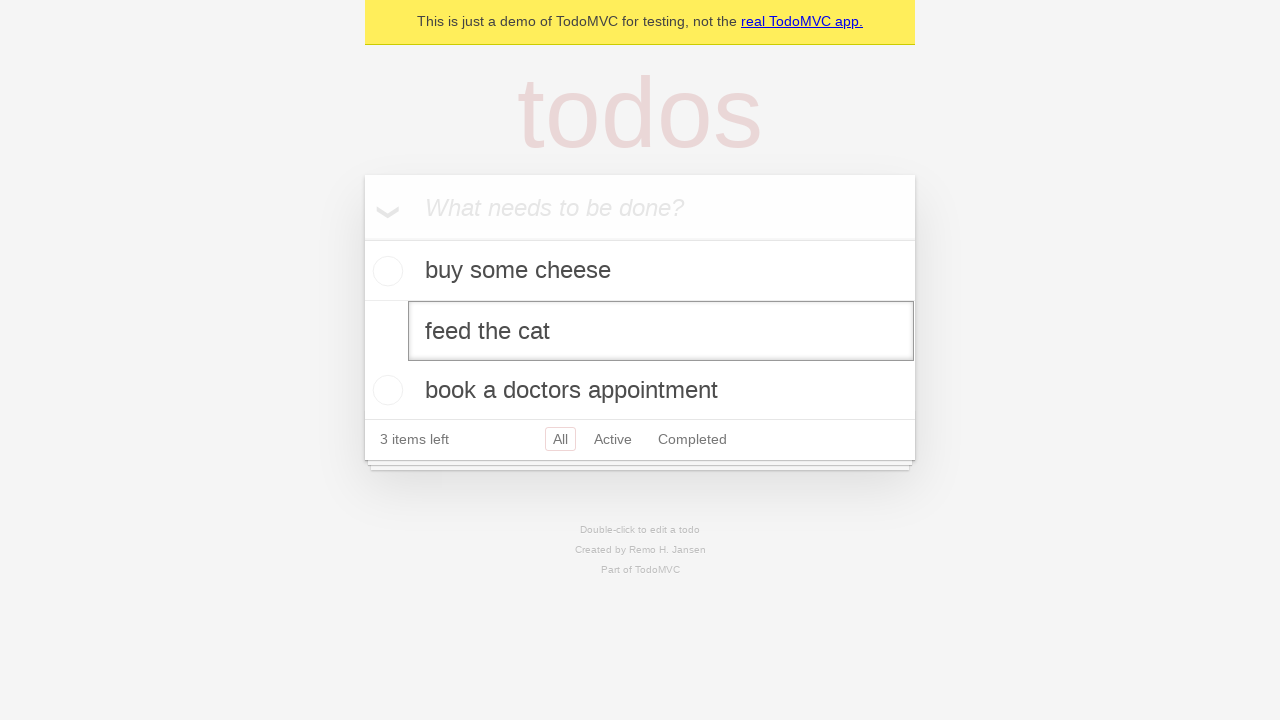

Filled edit field with 'buy some sausages' on internal:testid=[data-testid="todo-item"s] >> nth=1 >> internal:role=textbox[nam
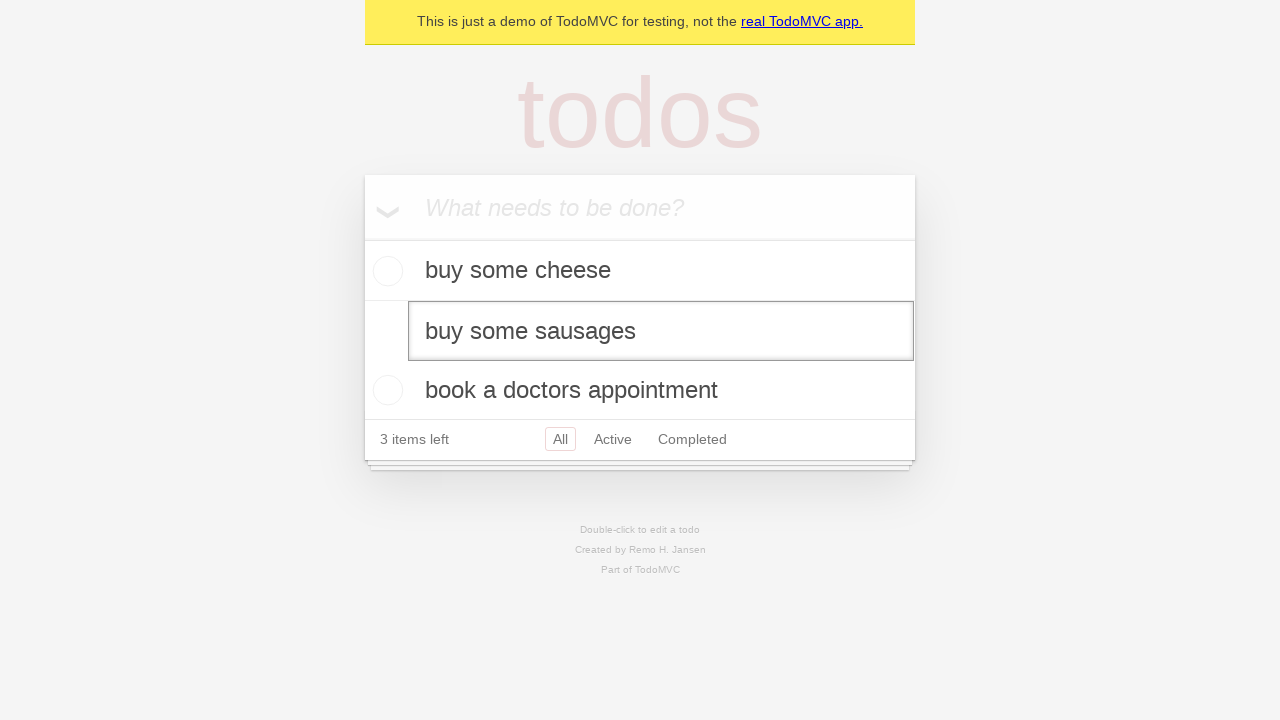

Pressed Escape to cancel edit and verify changes are reverted on internal:testid=[data-testid="todo-item"s] >> nth=1 >> internal:role=textbox[nam
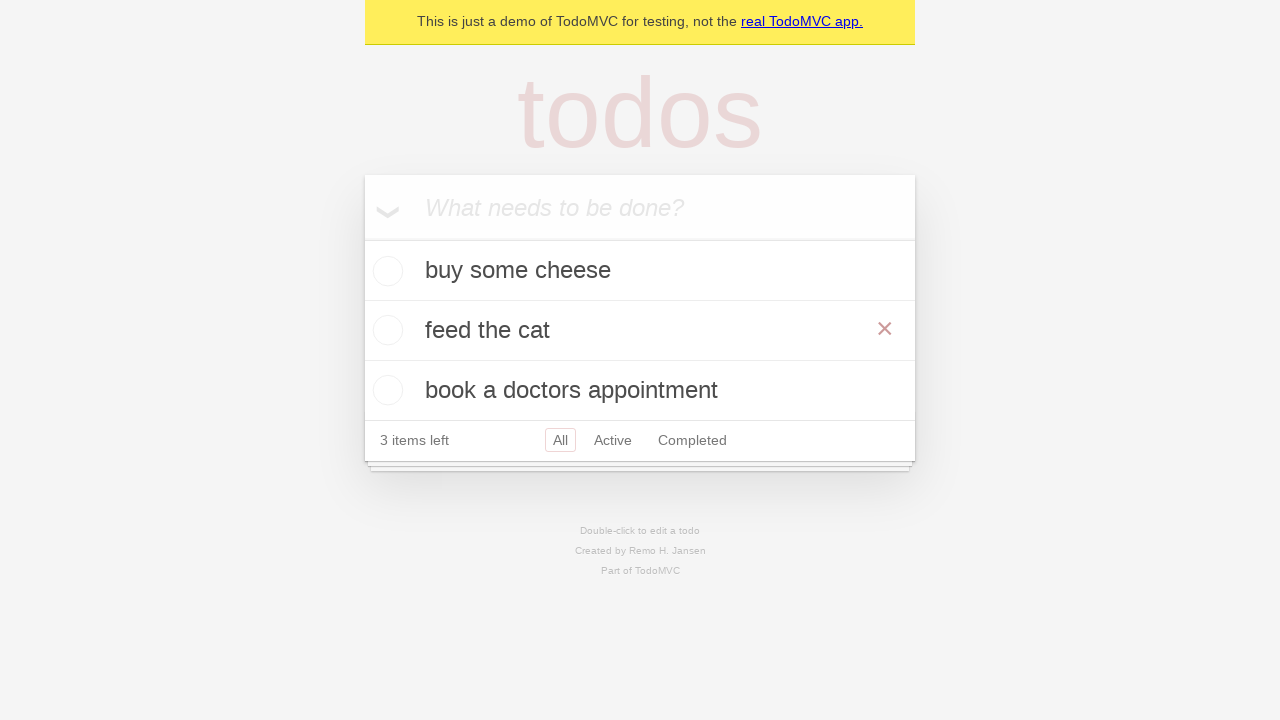

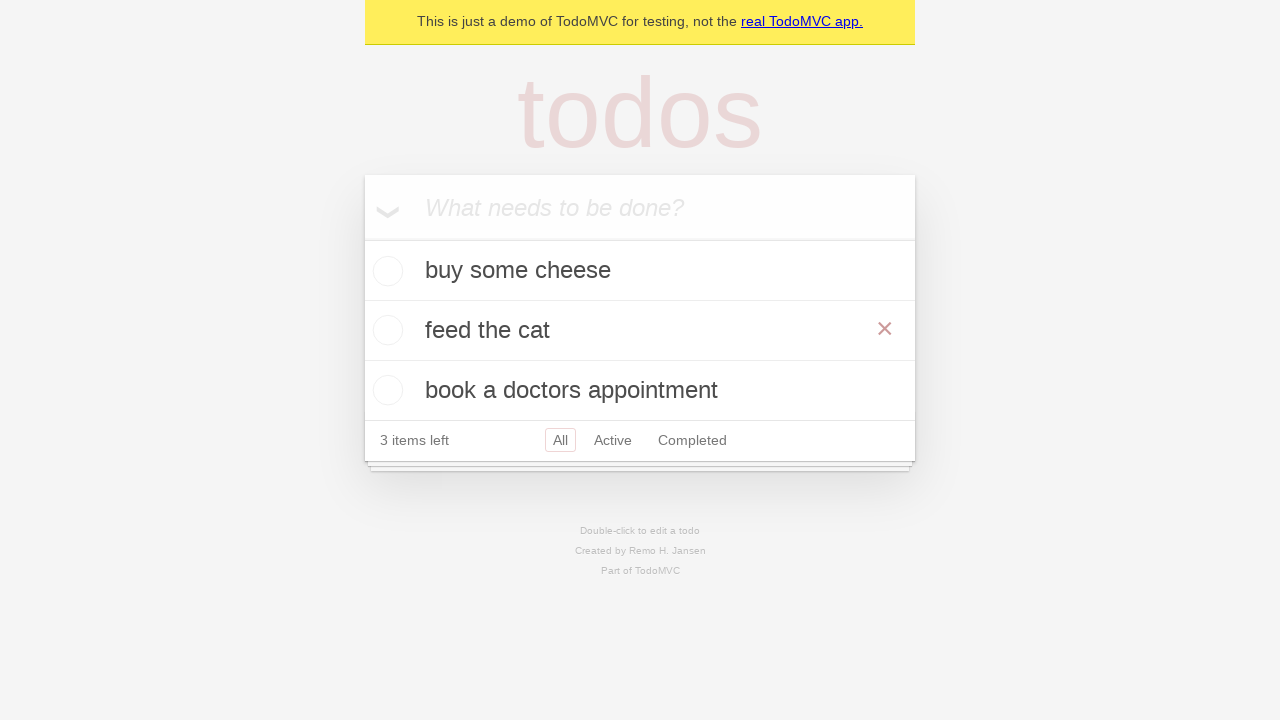